Validates dropdown options are correct and tests selecting each option, then verifies the date picker accepts and displays date input correctly.

Starting URL: https://formy-project.herokuapp.com/form

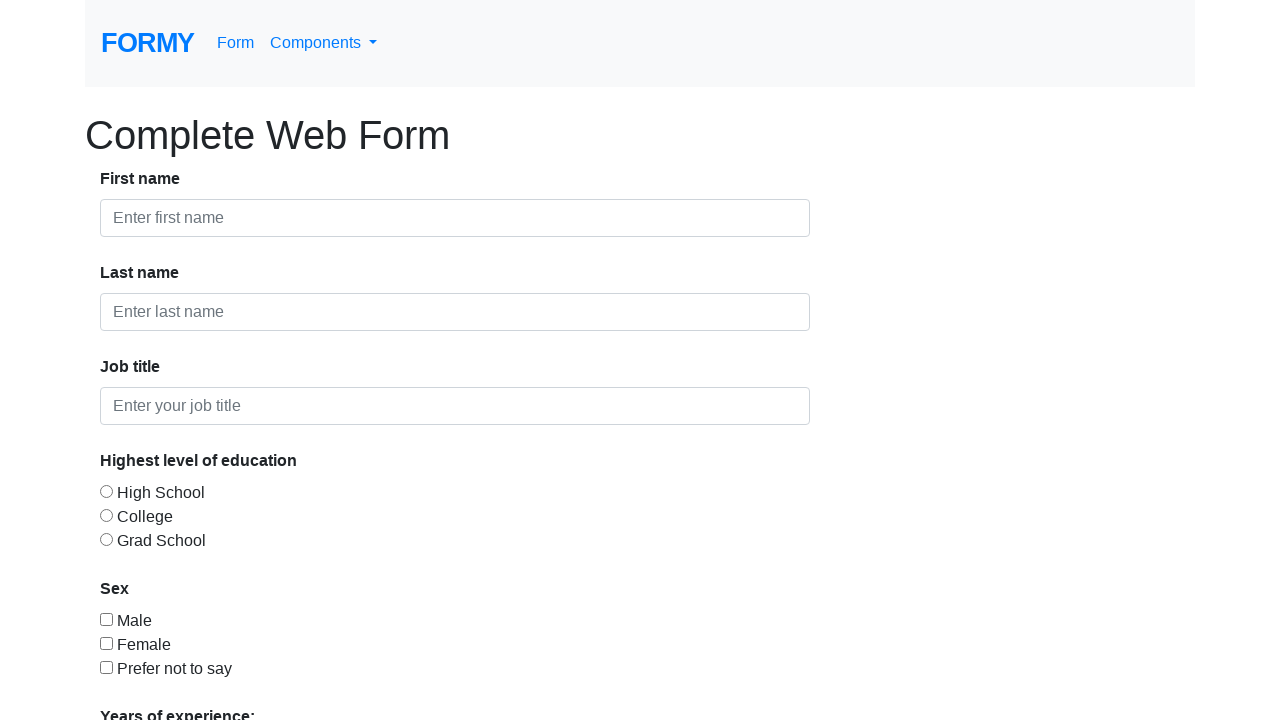

Located dropdown menu and defined expected options
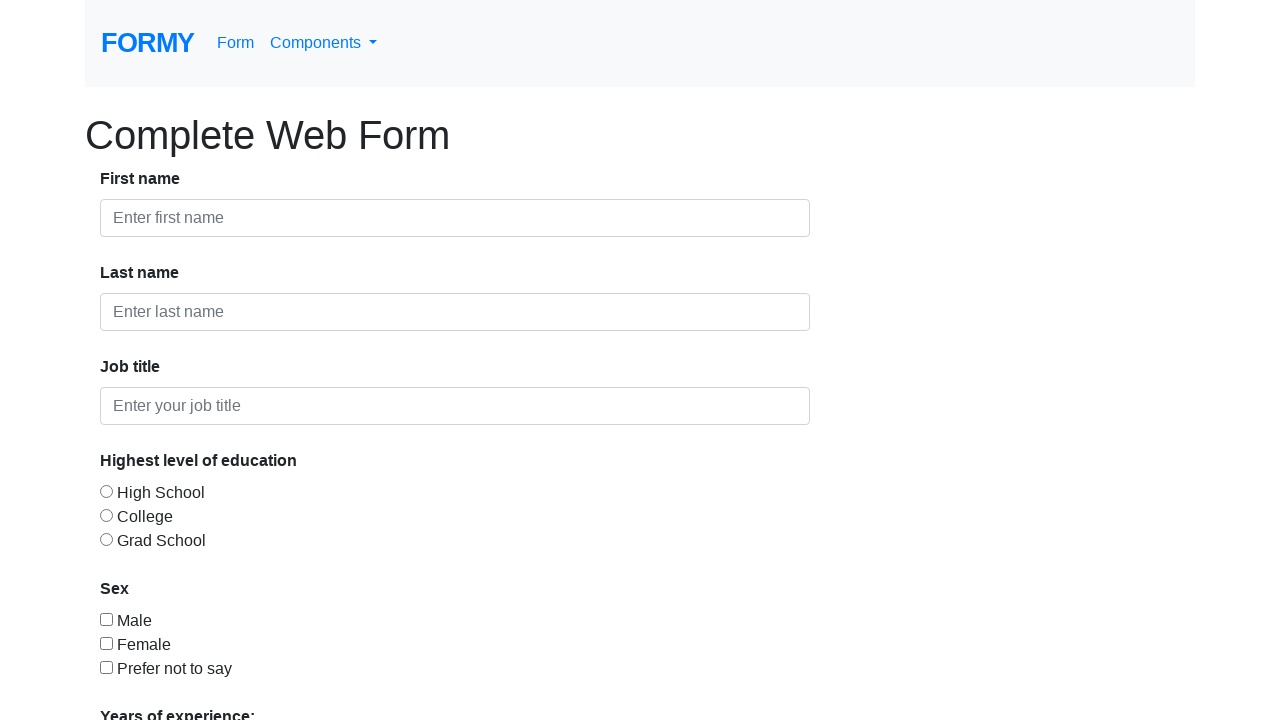

Selected dropdown option at index 1 (0-1) on #select-menu
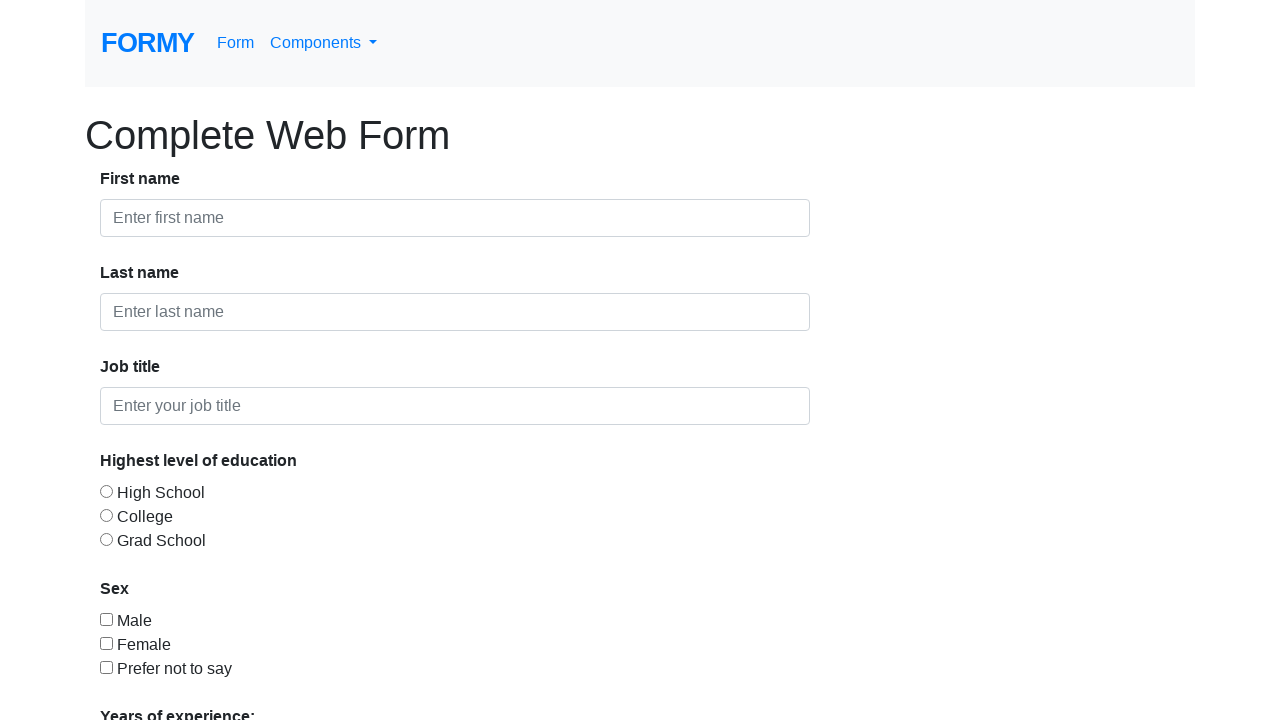

Selected dropdown option at index 2 (2-4) on #select-menu
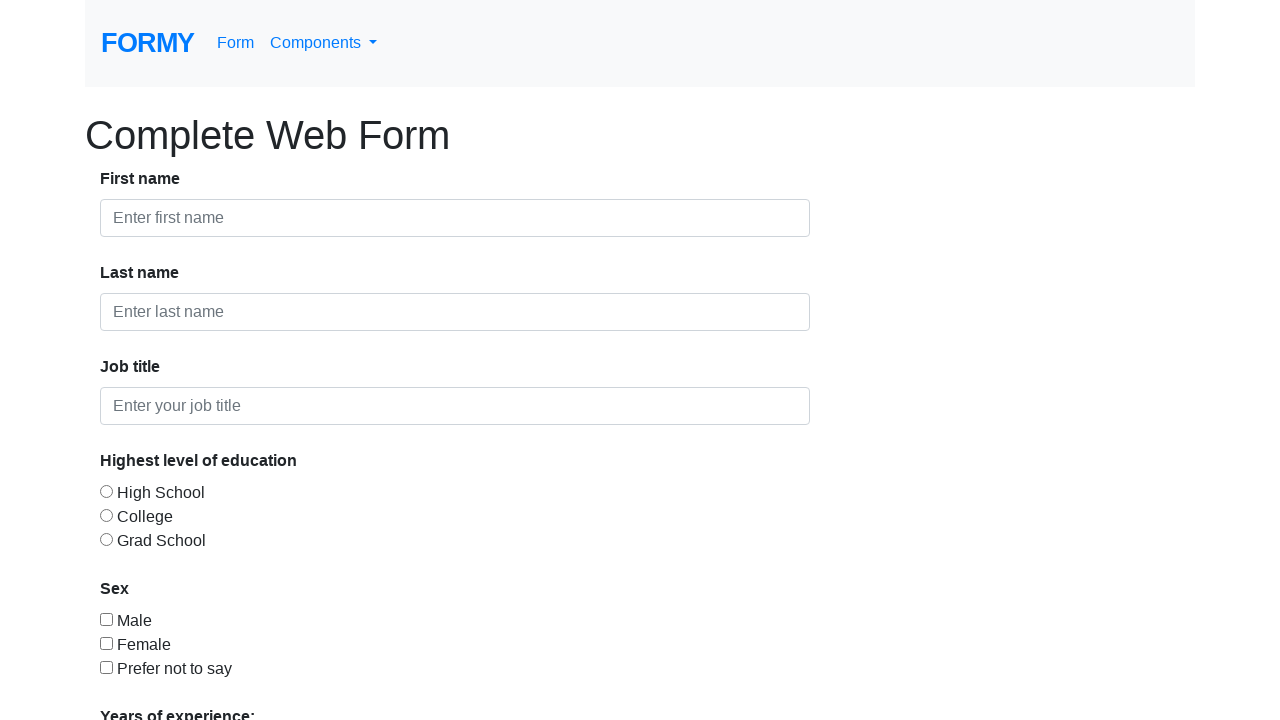

Selected dropdown option at index 3 (5-9) on #select-menu
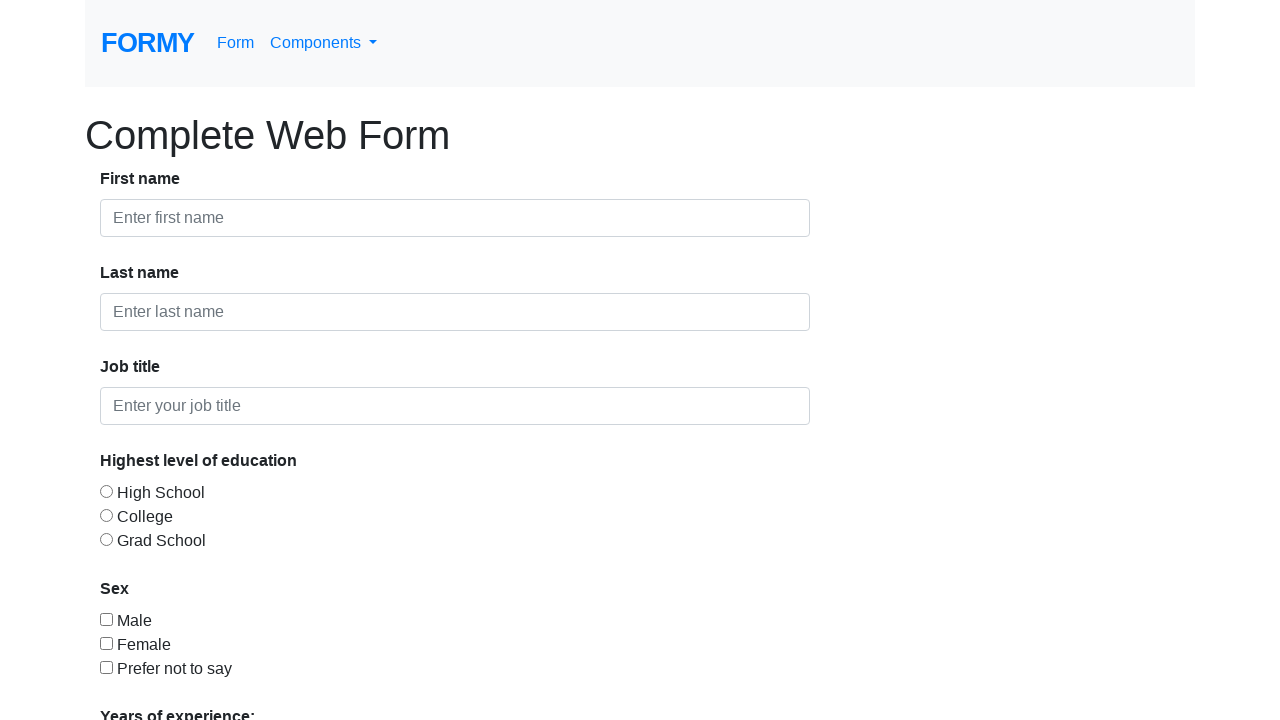

Selected dropdown option at index 4 (10+) on #select-menu
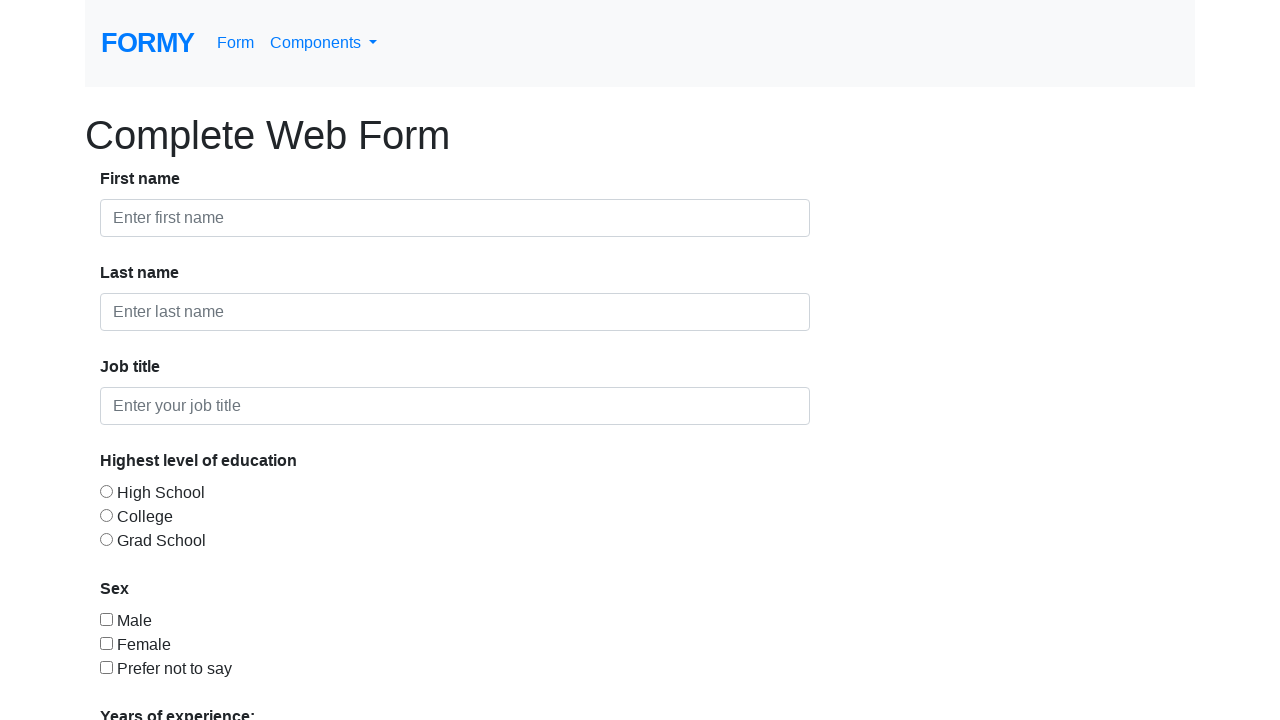

Cleared date picker field on #datepicker
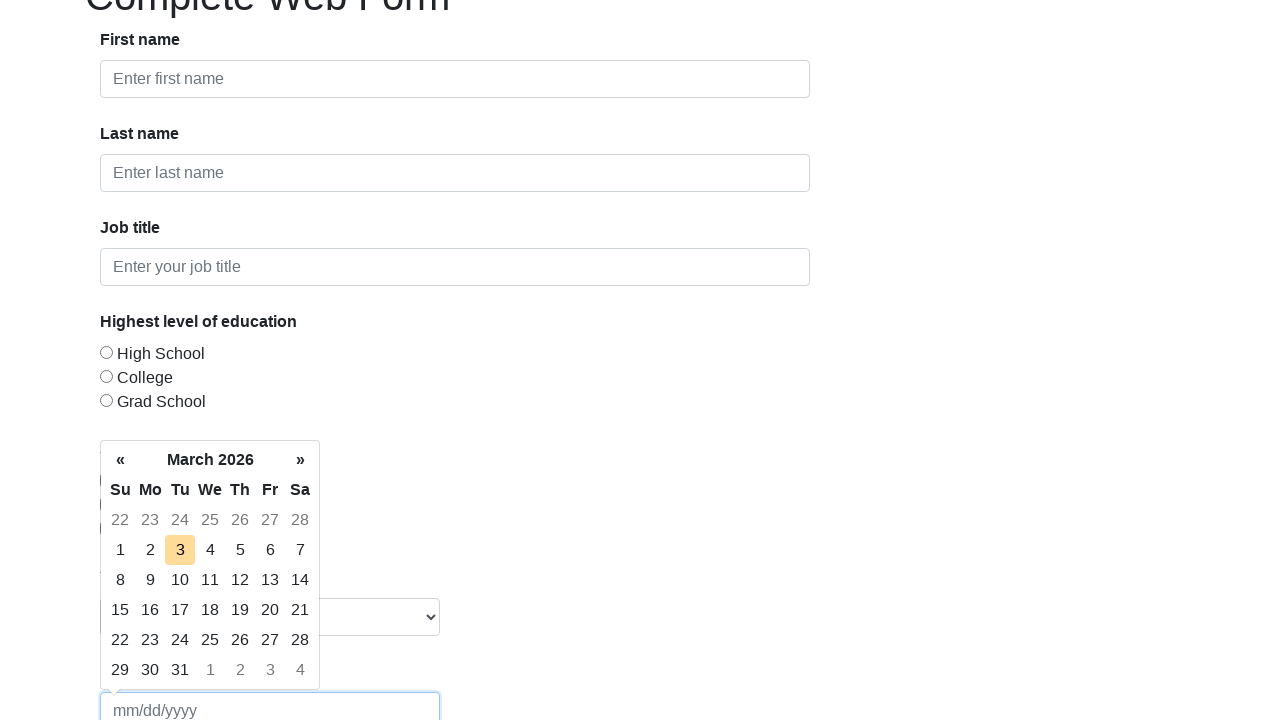

Filled date picker with date 12/31/2025 on #datepicker
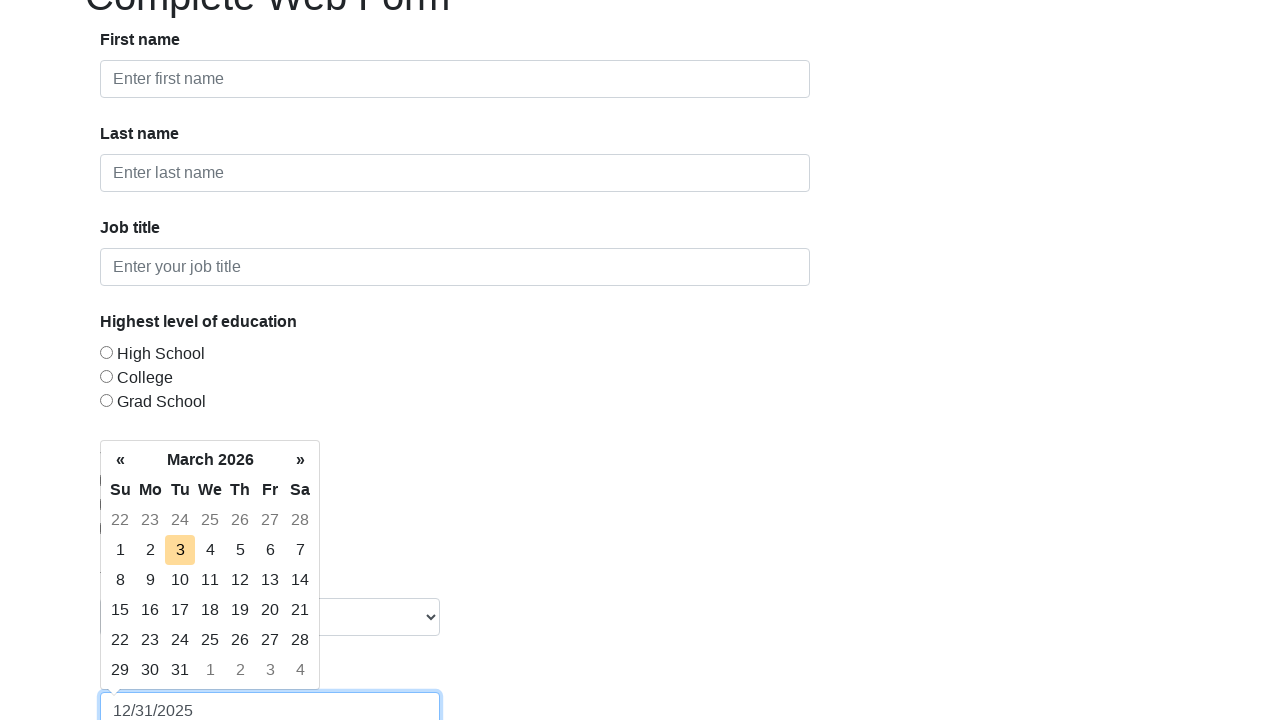

Retrieved date picker value: 12/31/2025
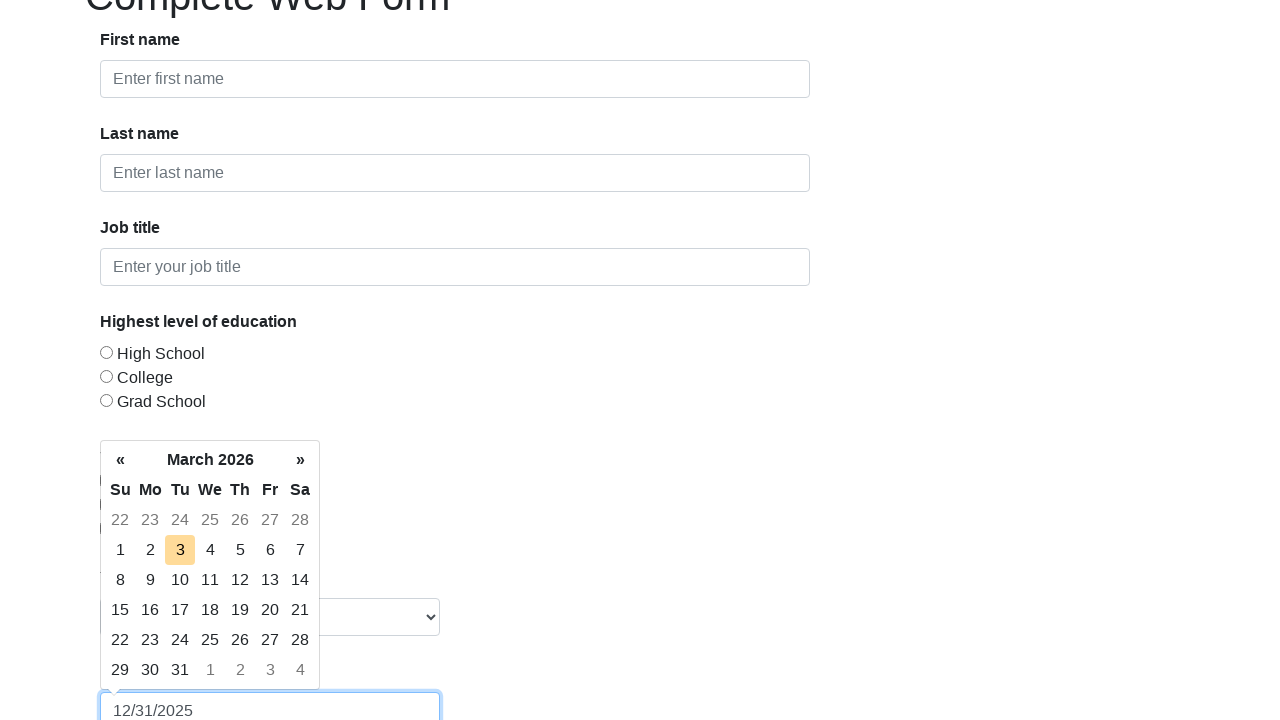

Verified date picker value matches expected date 12/31/2025
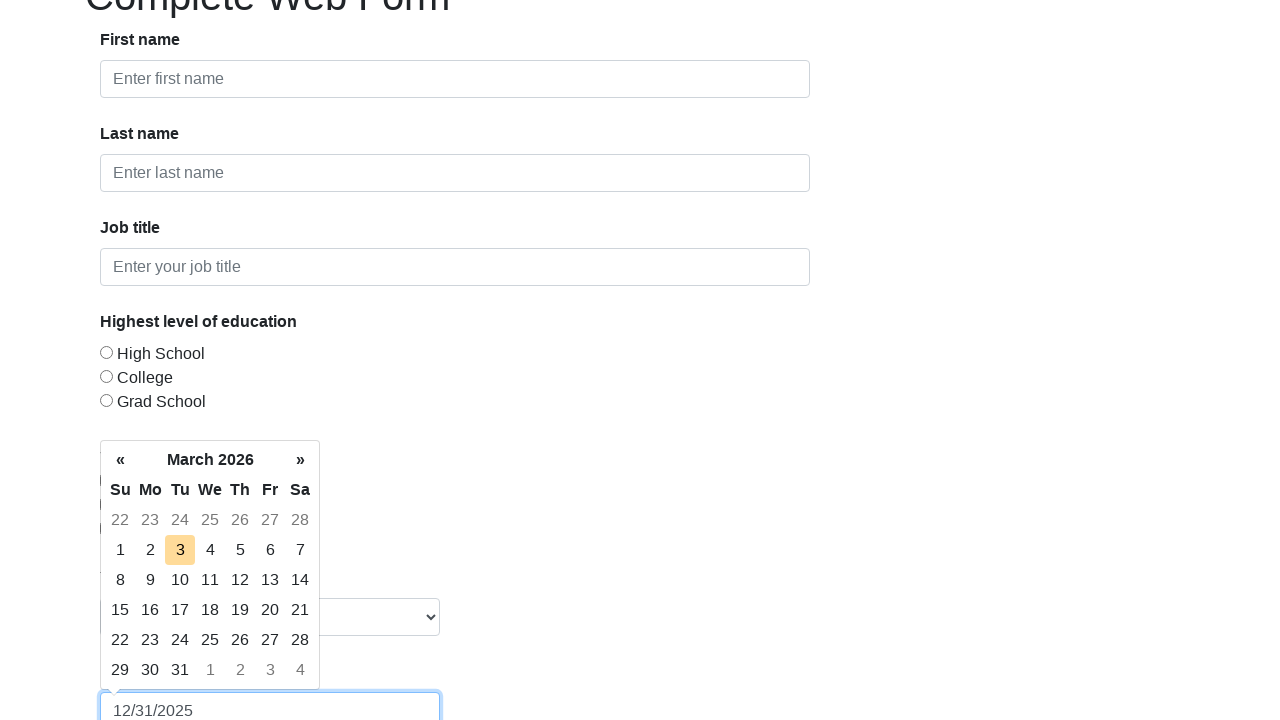

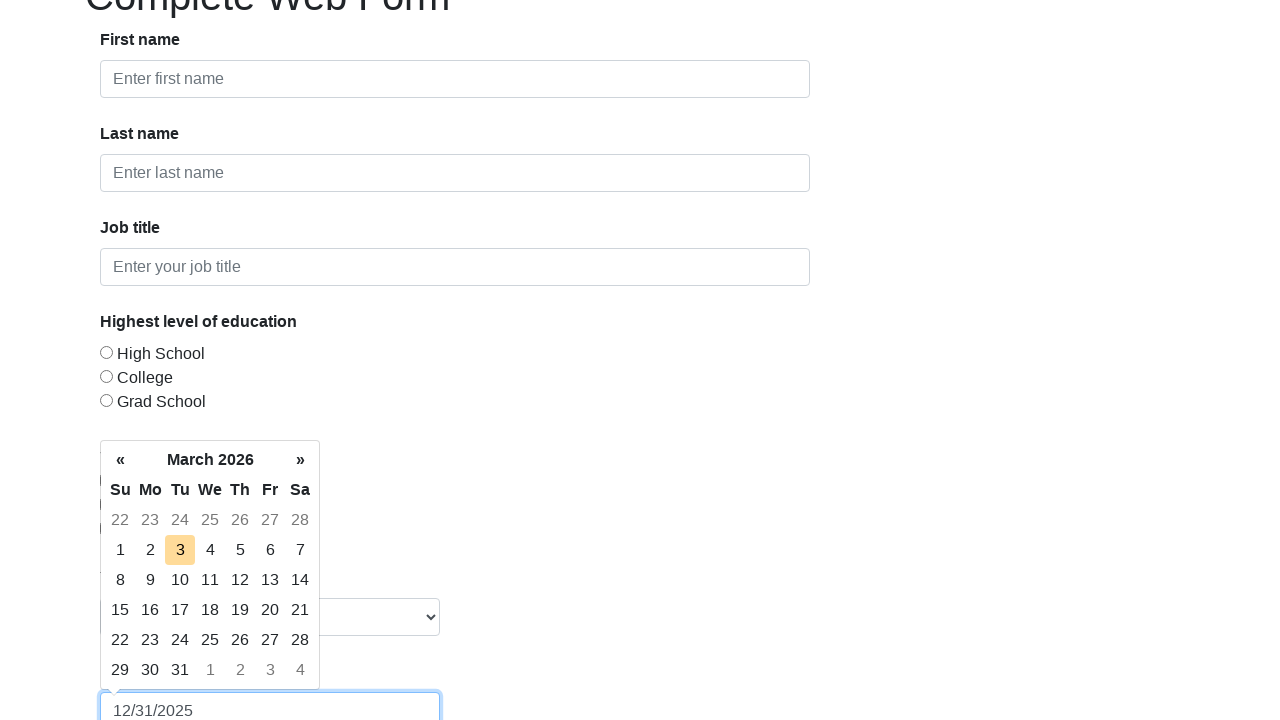